Tests user registration by filling in login, first name, last name, password and confirm password fields, then clicking the Register button.

Starting URL: https://buggy.justtestit.org/register

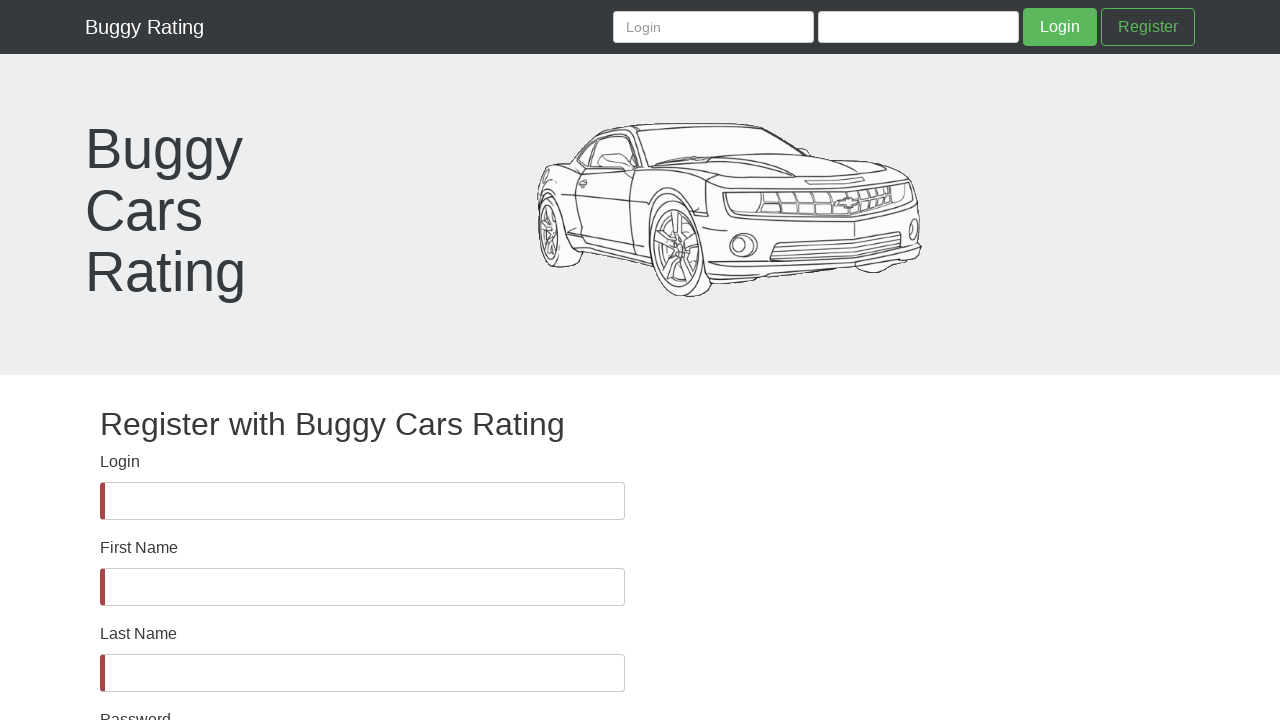

Clicked Login field at (362, 501) on internal:label="Login"i
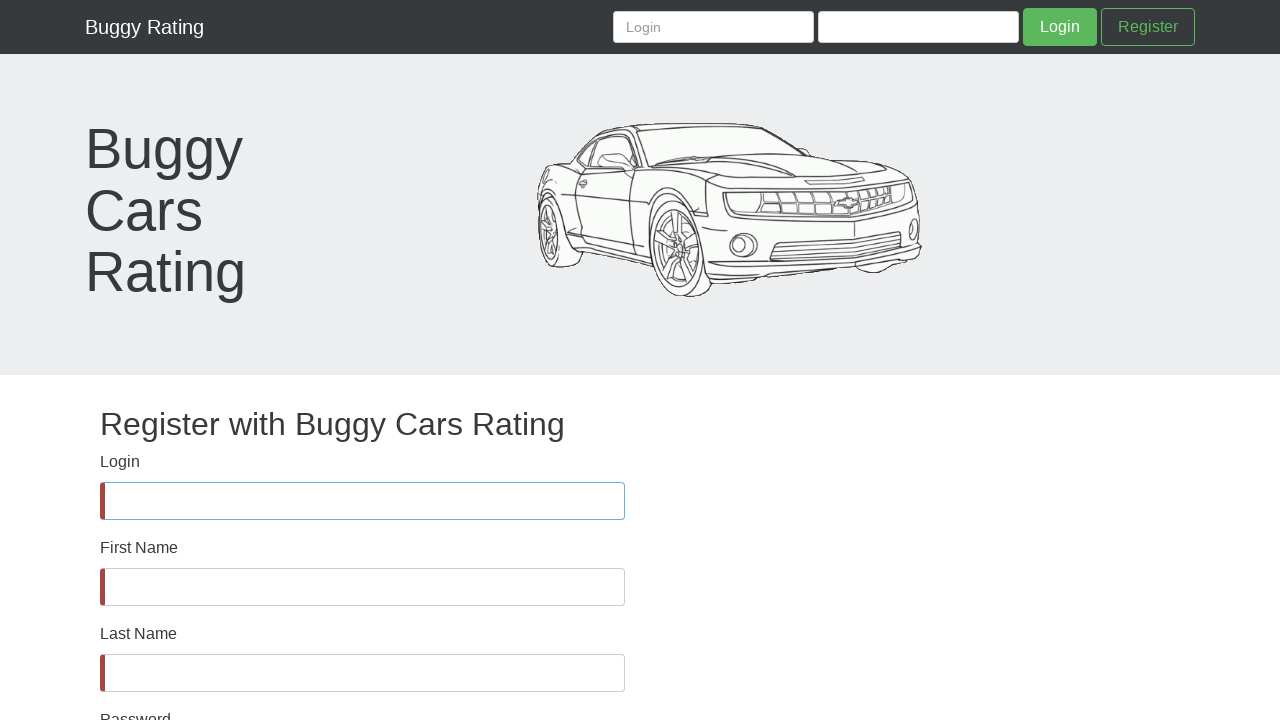

Filled Login field with 'tester987654' on internal:label="Login"i
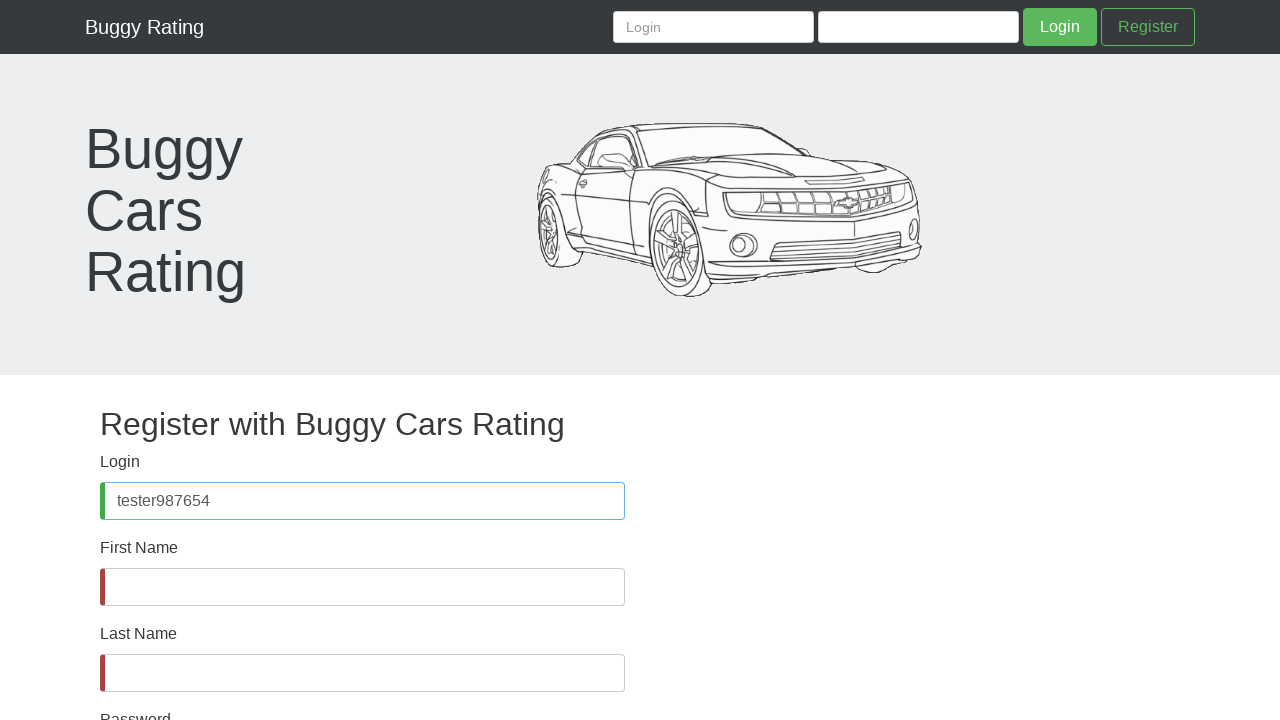

Clicked First Name field at (362, 587) on internal:label="First Name"i
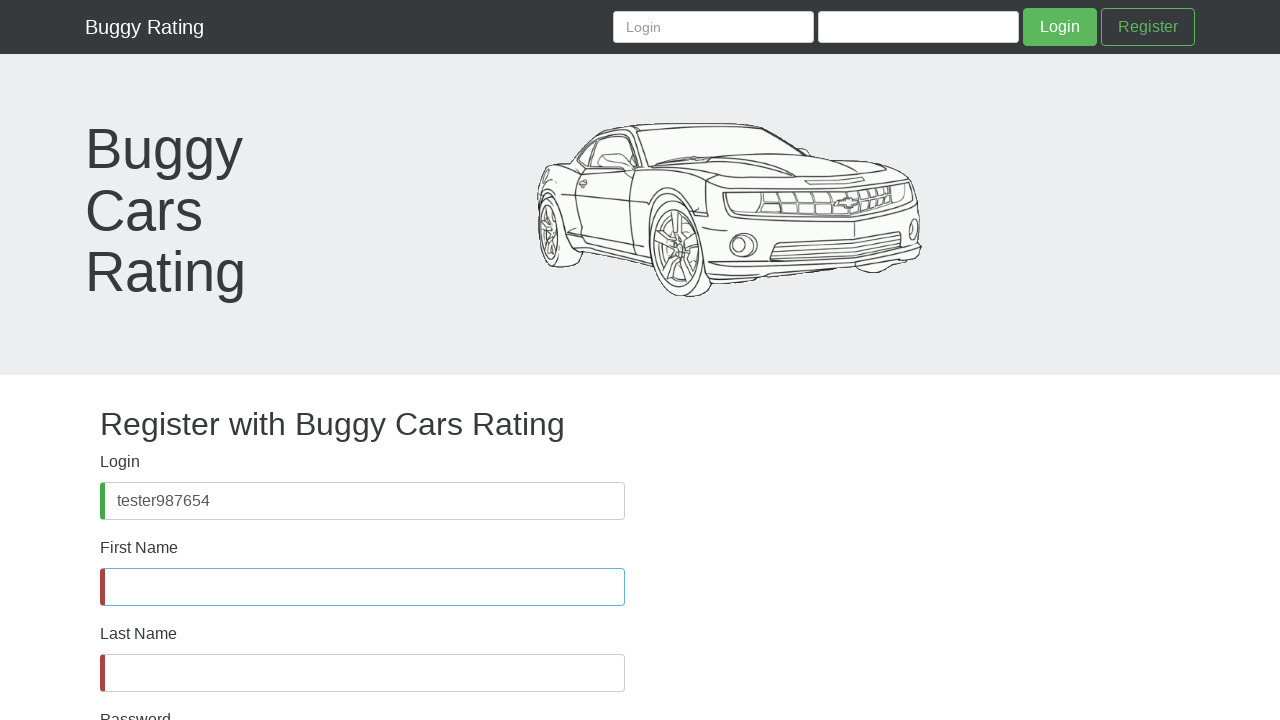

Filled First Name field with 'tester987654' on internal:label="First Name"i
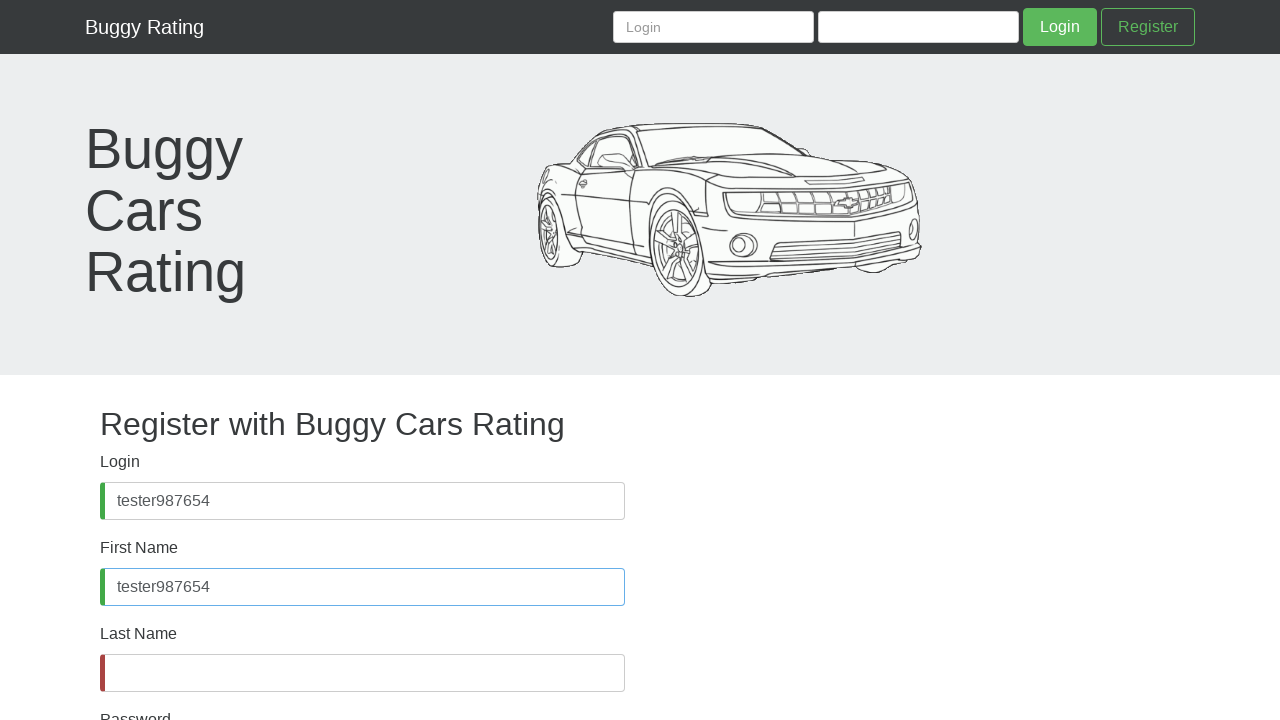

Clicked Last Name field at (362, 673) on internal:label="Last Name"i
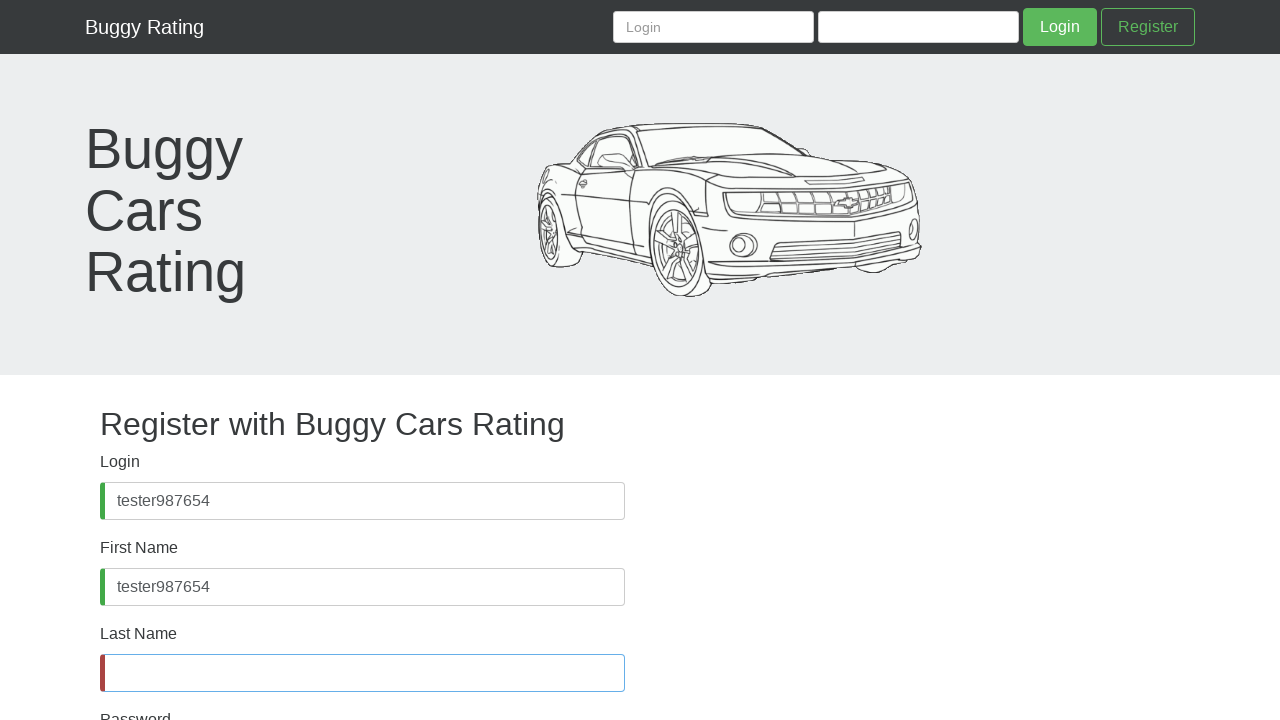

Filled Last Name field with 'tester987654' on internal:label="Last Name"i
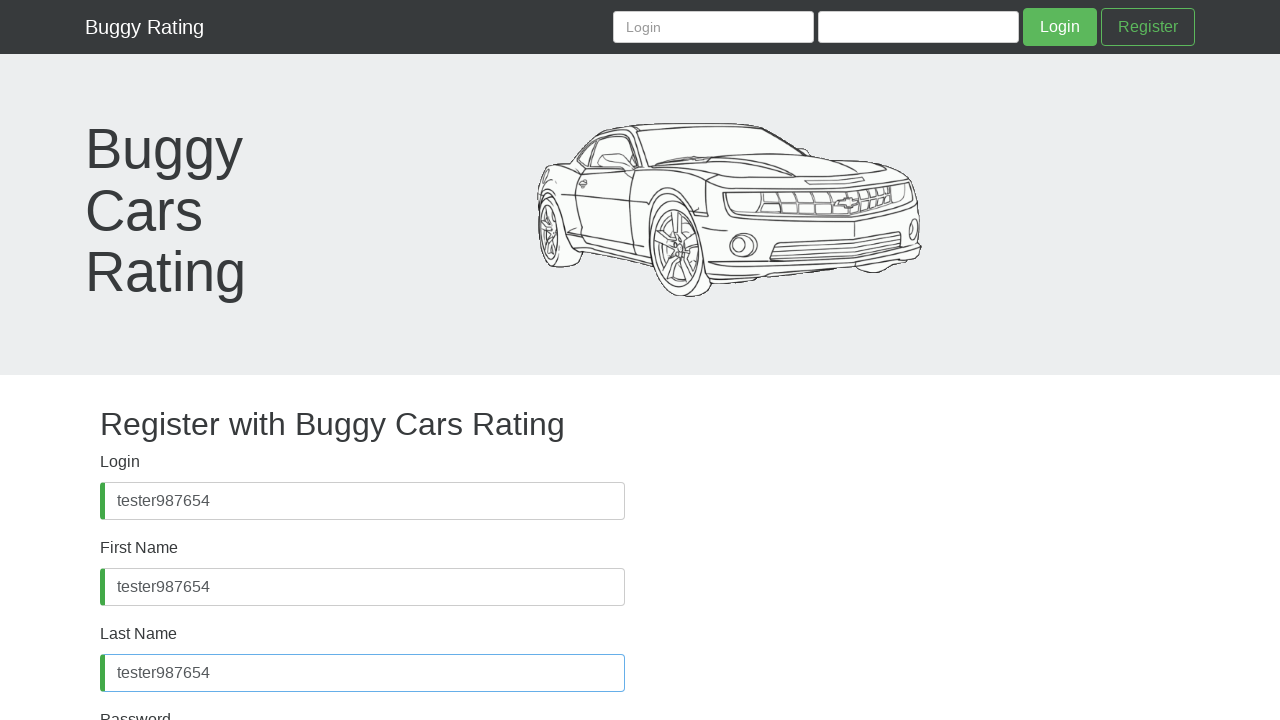

Clicked Password field at (362, 488) on internal:label="Password"s
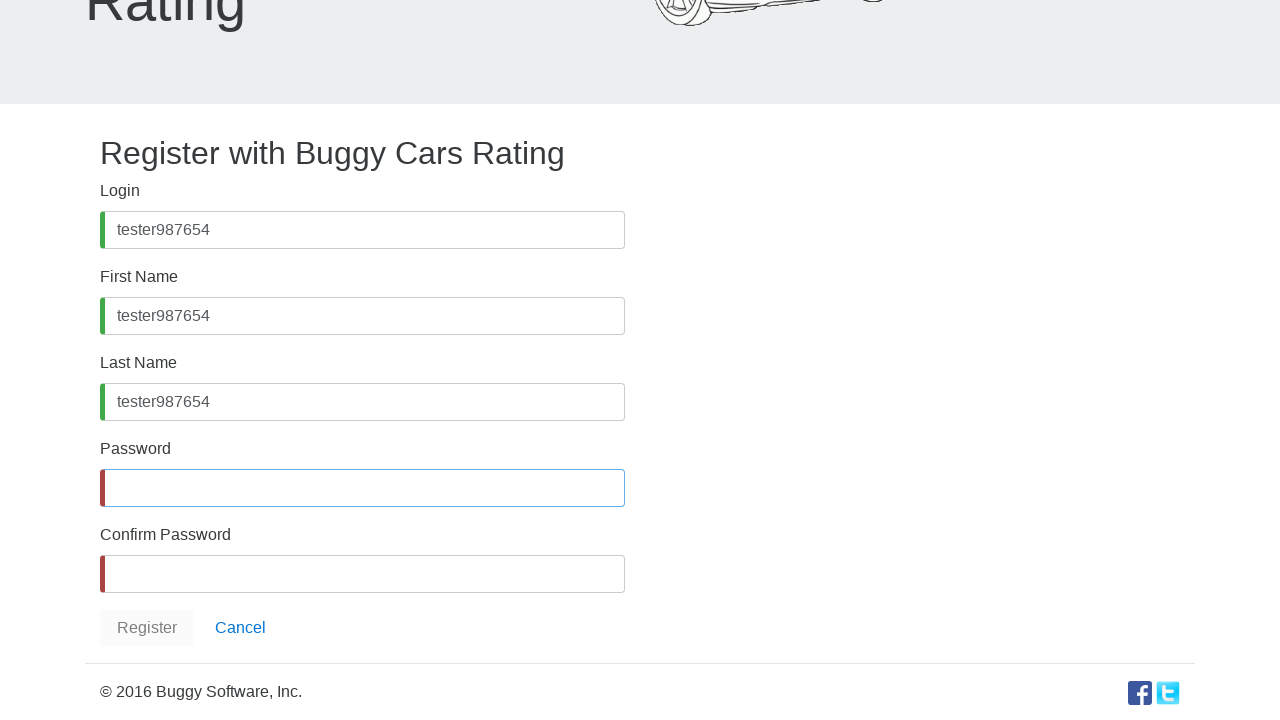

Filled Password field with 'Arepa987654*' on internal:label="Password"s
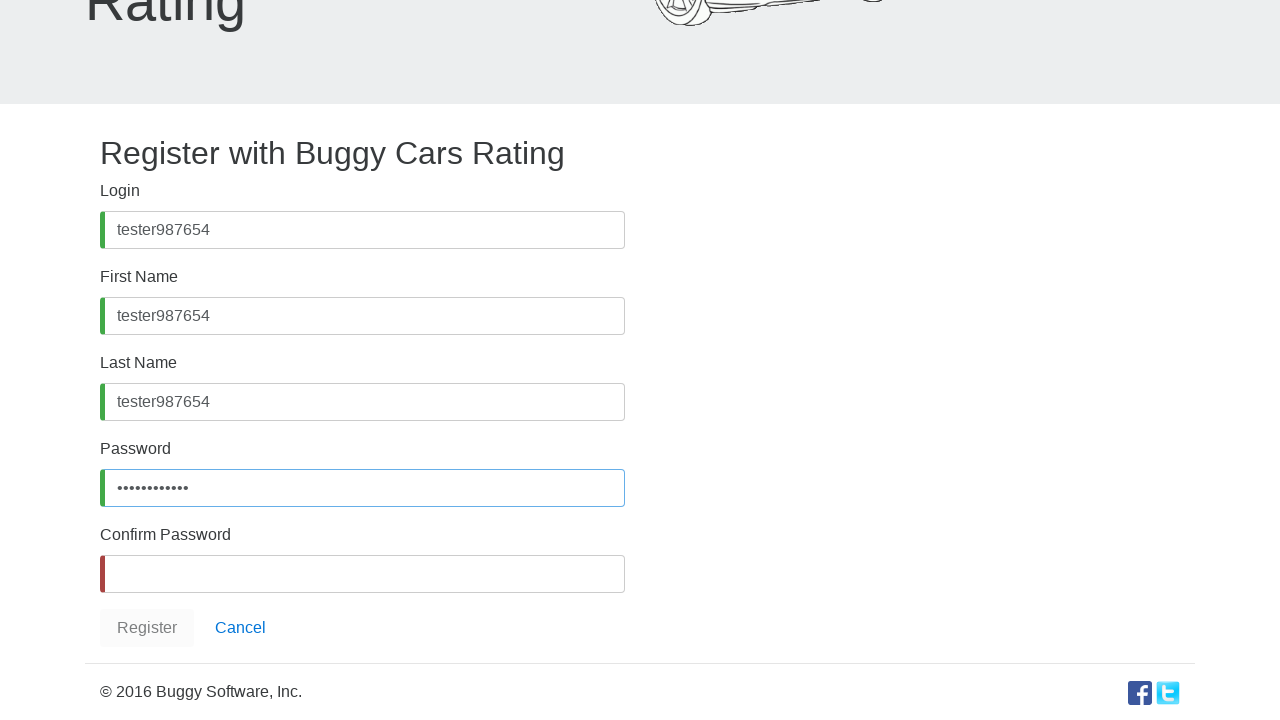

Clicked Confirm Password field at (362, 574) on internal:label="Confirm Password"i
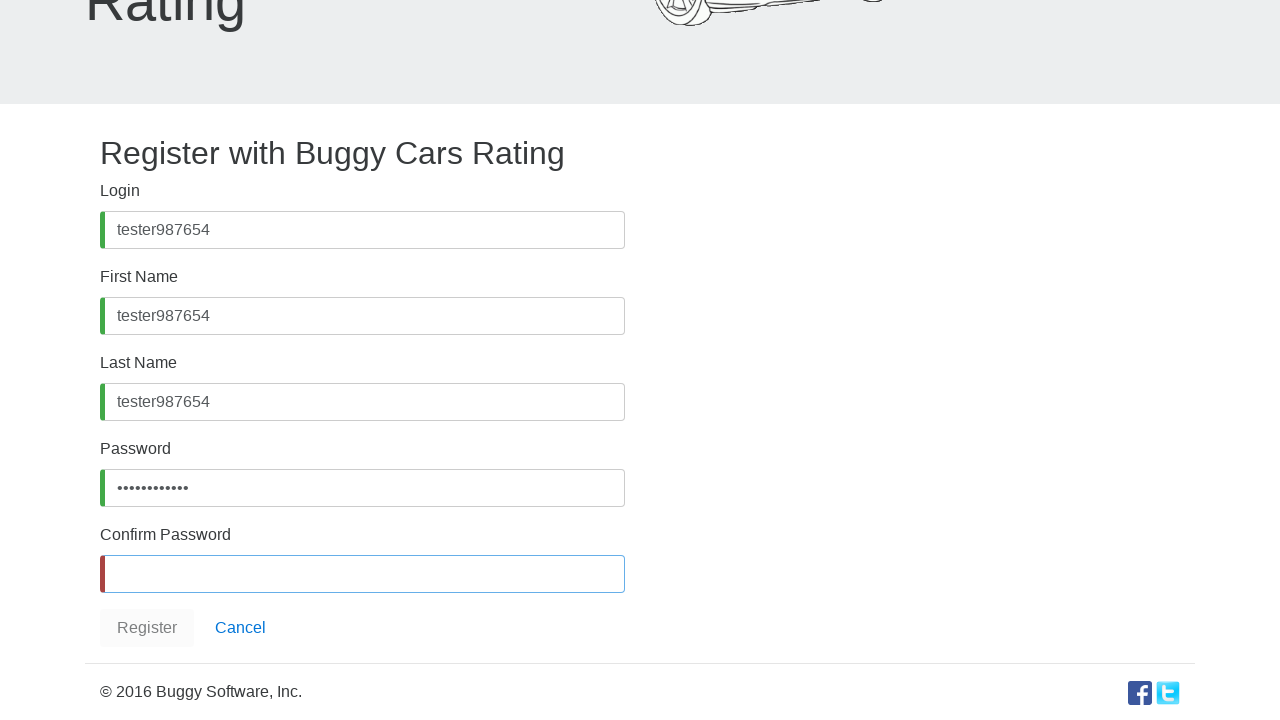

Filled Confirm Password field with 'Arepa987654*' on internal:label="Confirm Password"i
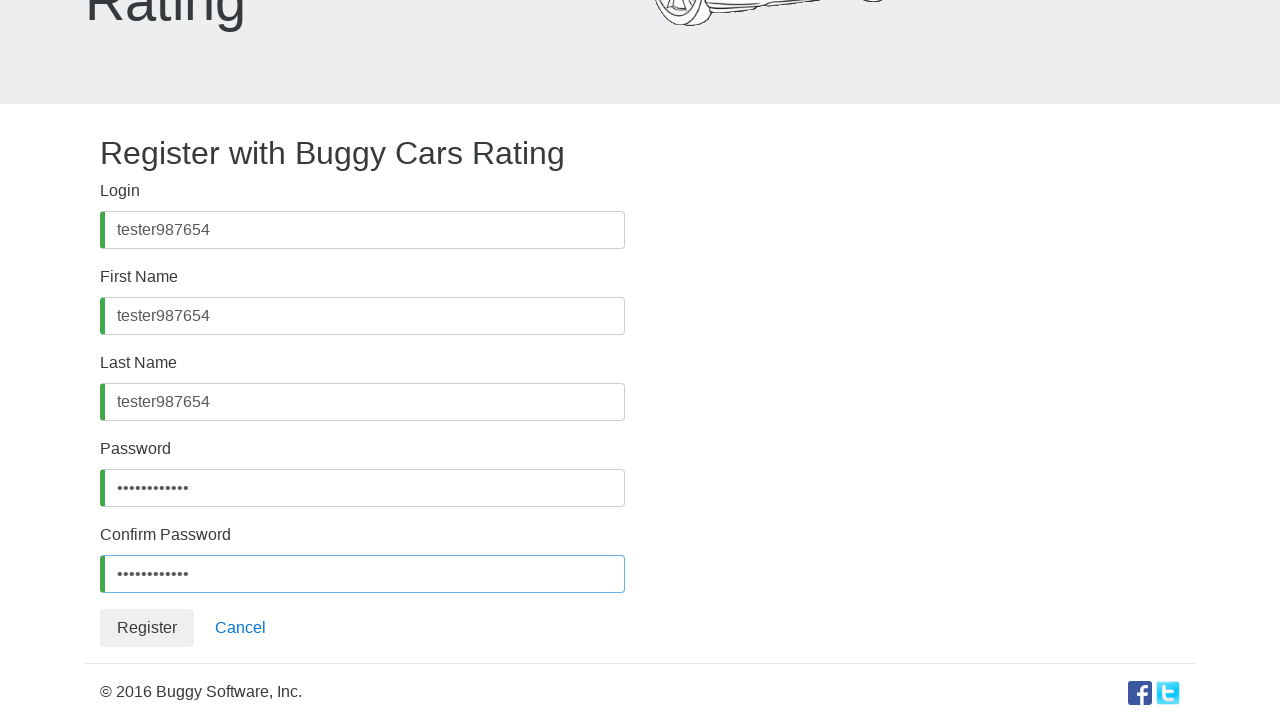

Clicked Register button to submit user registration at (147, 628) on internal:role=button[name="Register"i]
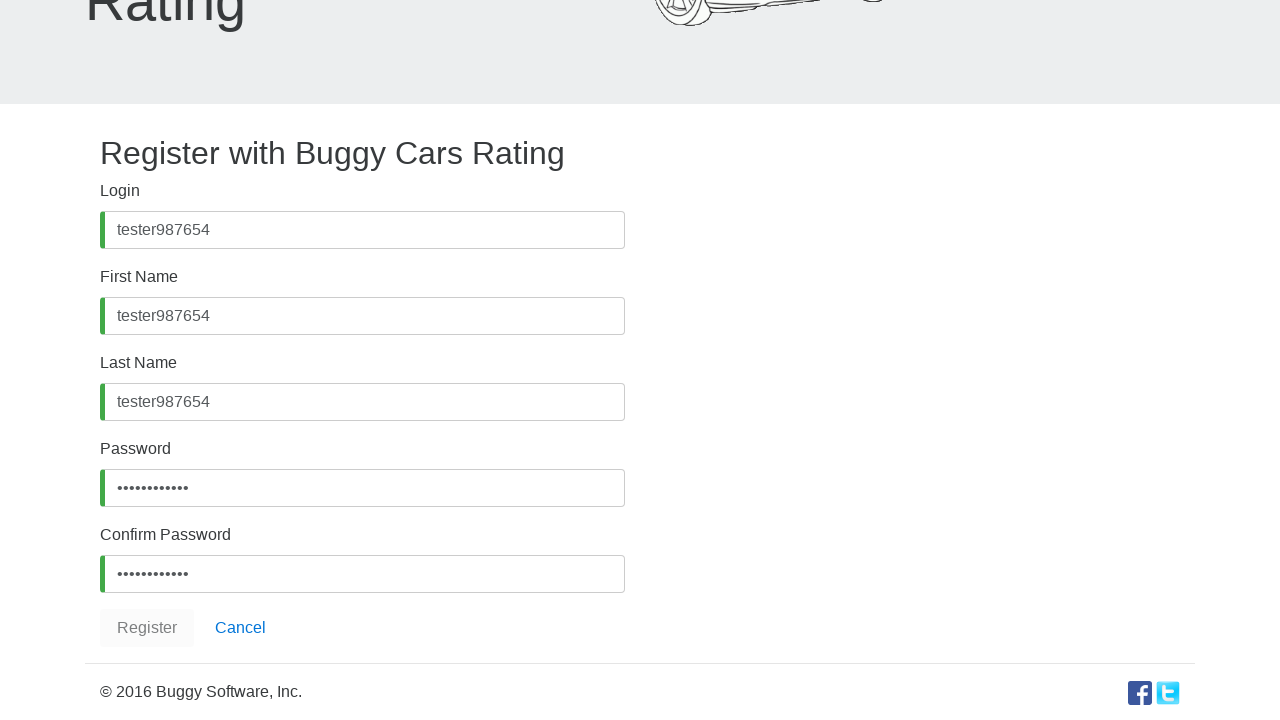

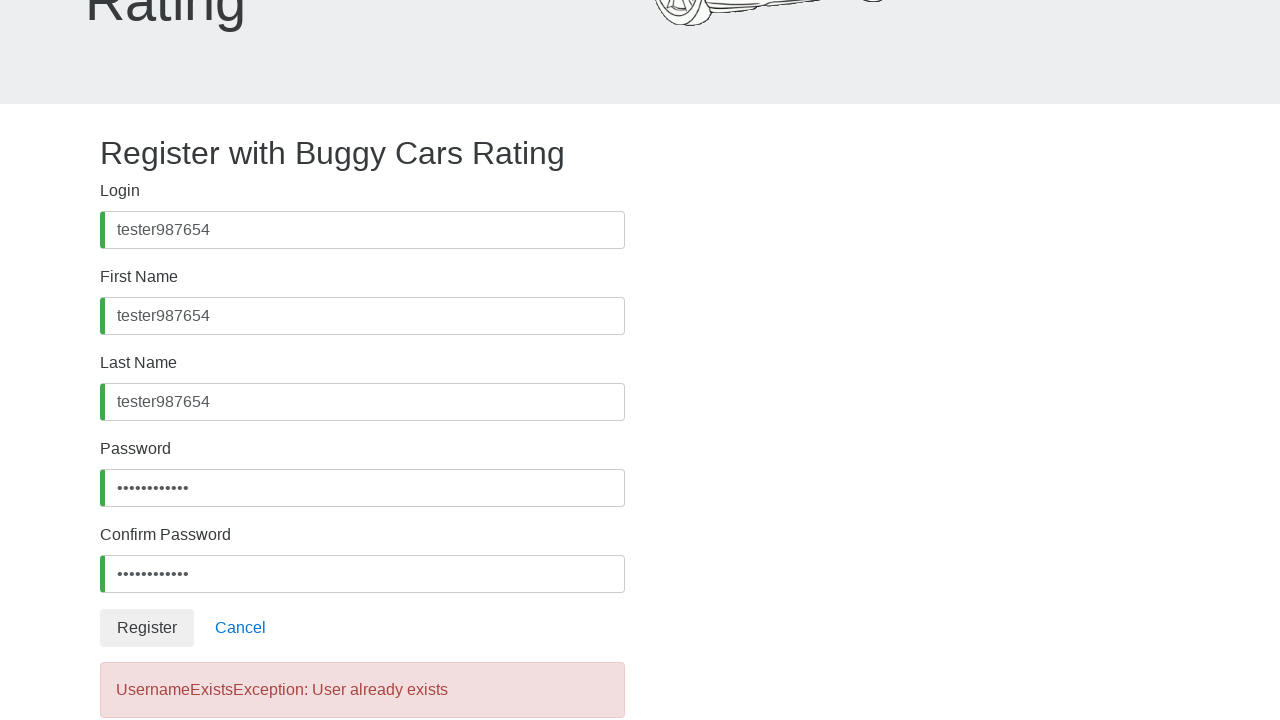